Tests drag and drop functionality by dragging an element to a drop target on a test automation practice site

Starting URL: https://testautomationpractice.blogspot.com/

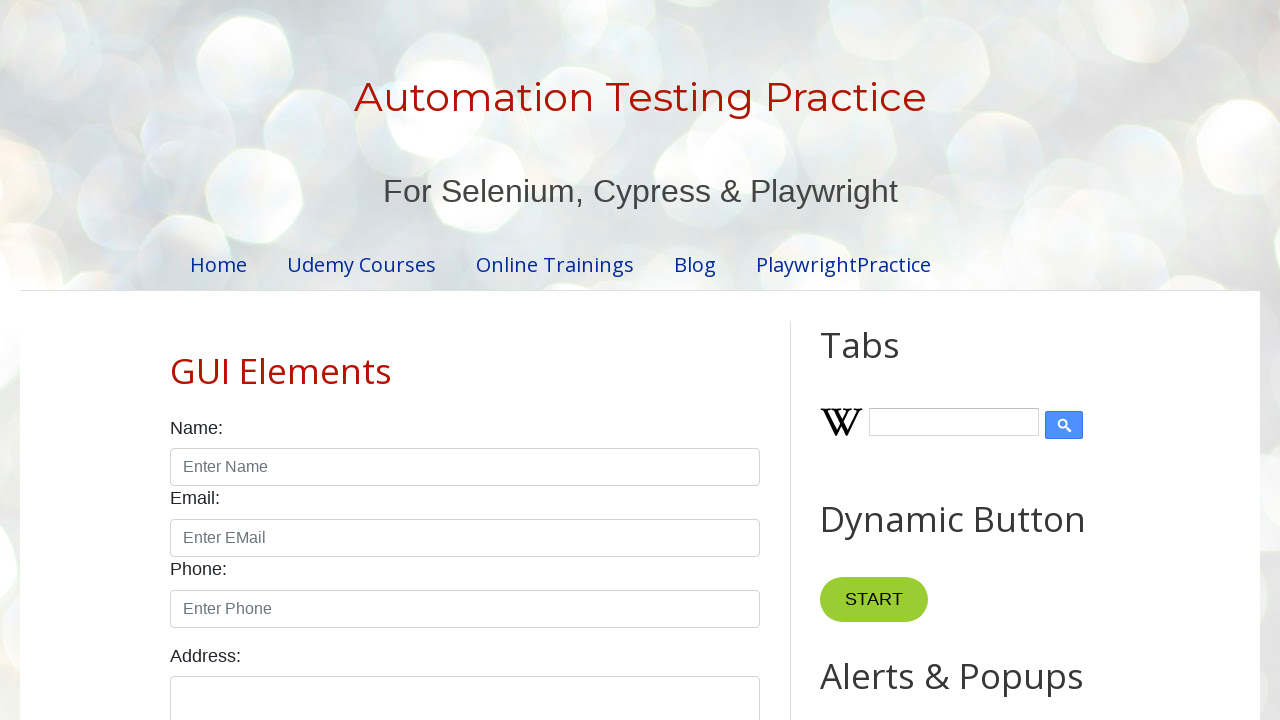

Located the draggable element 'Drag me to my target'
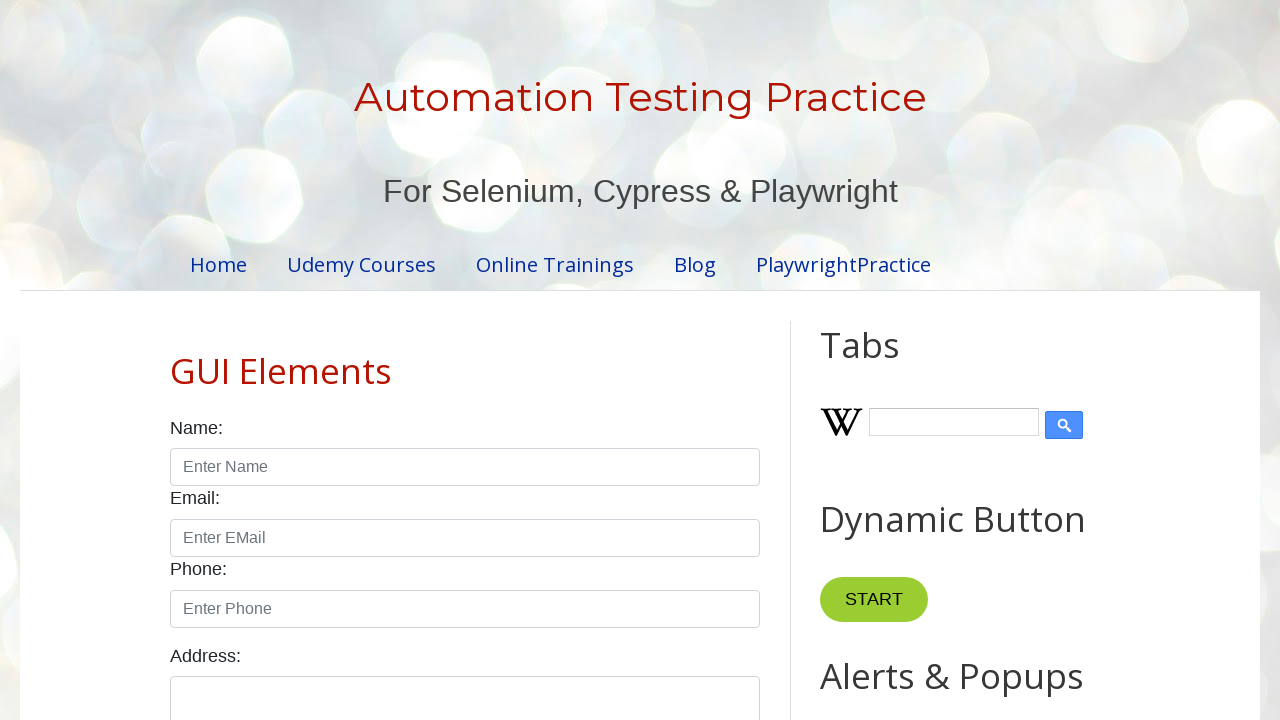

Located the drop target element
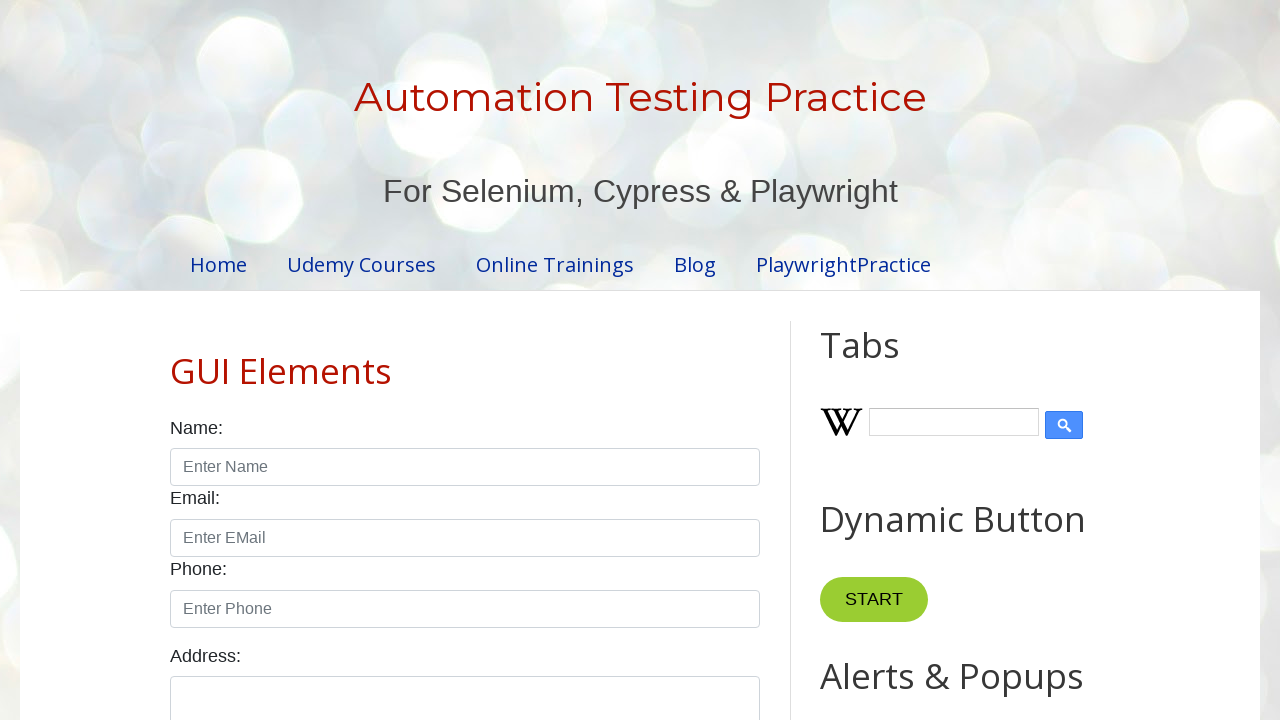

Scrolled draggable element into view if needed
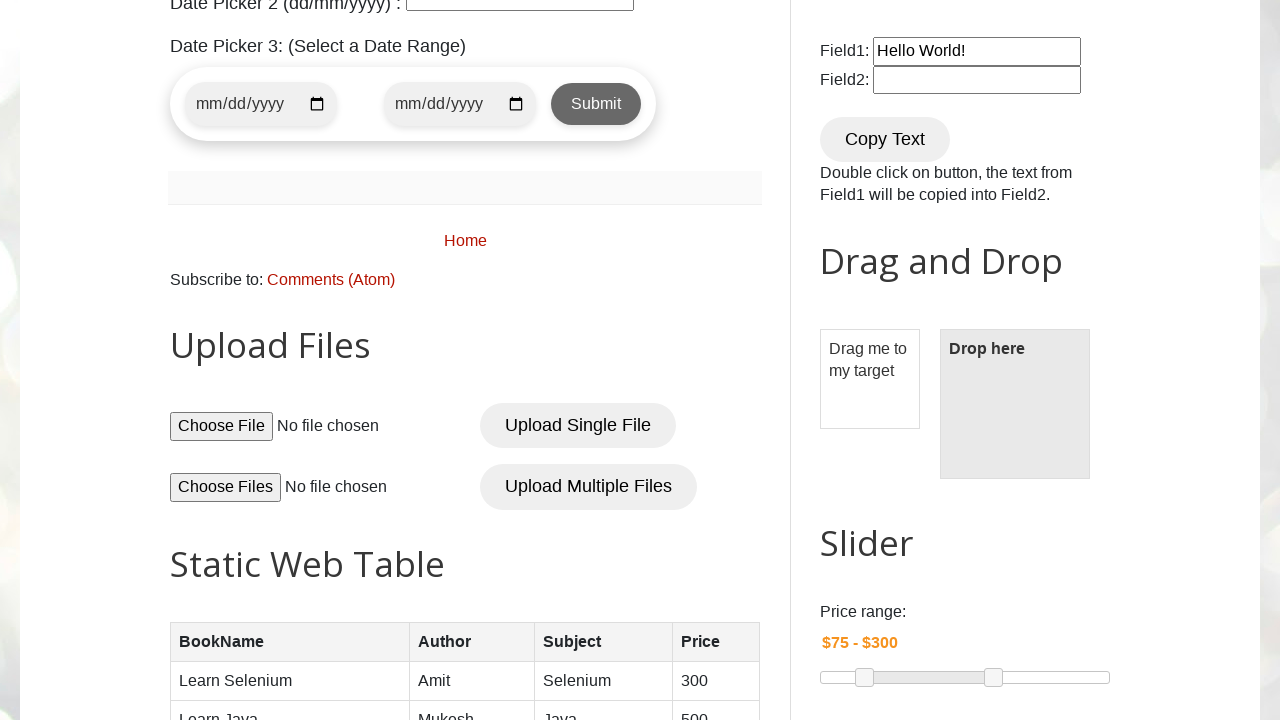

Dragged element to drop target successfully at (1015, 404)
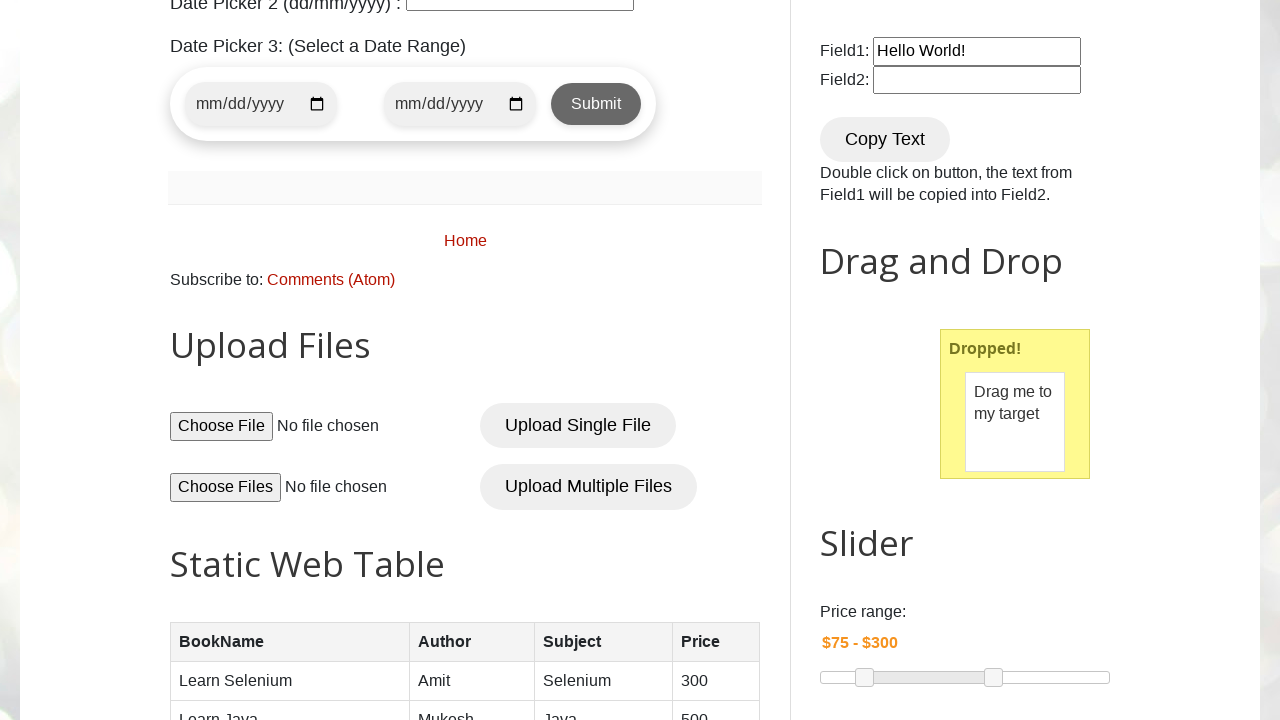

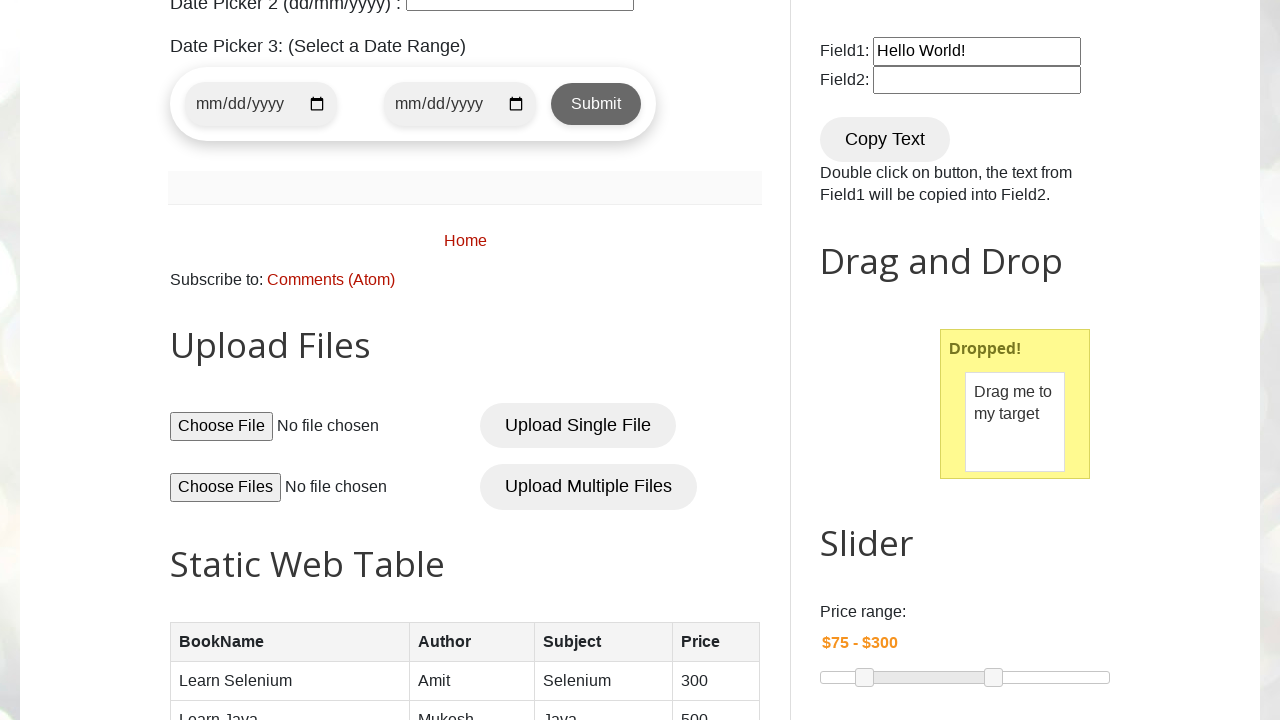